Tests clearing the complete state of all items by checking and unchecking toggle-all

Starting URL: https://demo.playwright.dev/todomvc

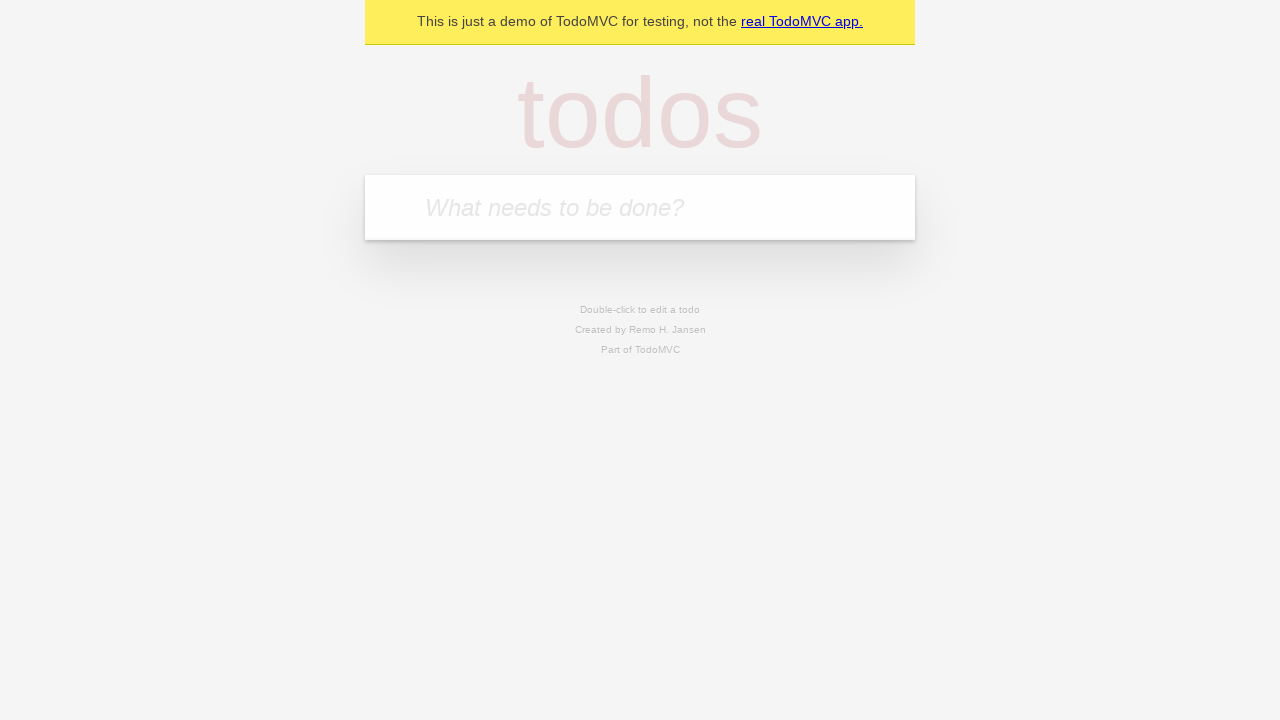

Filled first todo: 'buy some cheese' on .new-todo
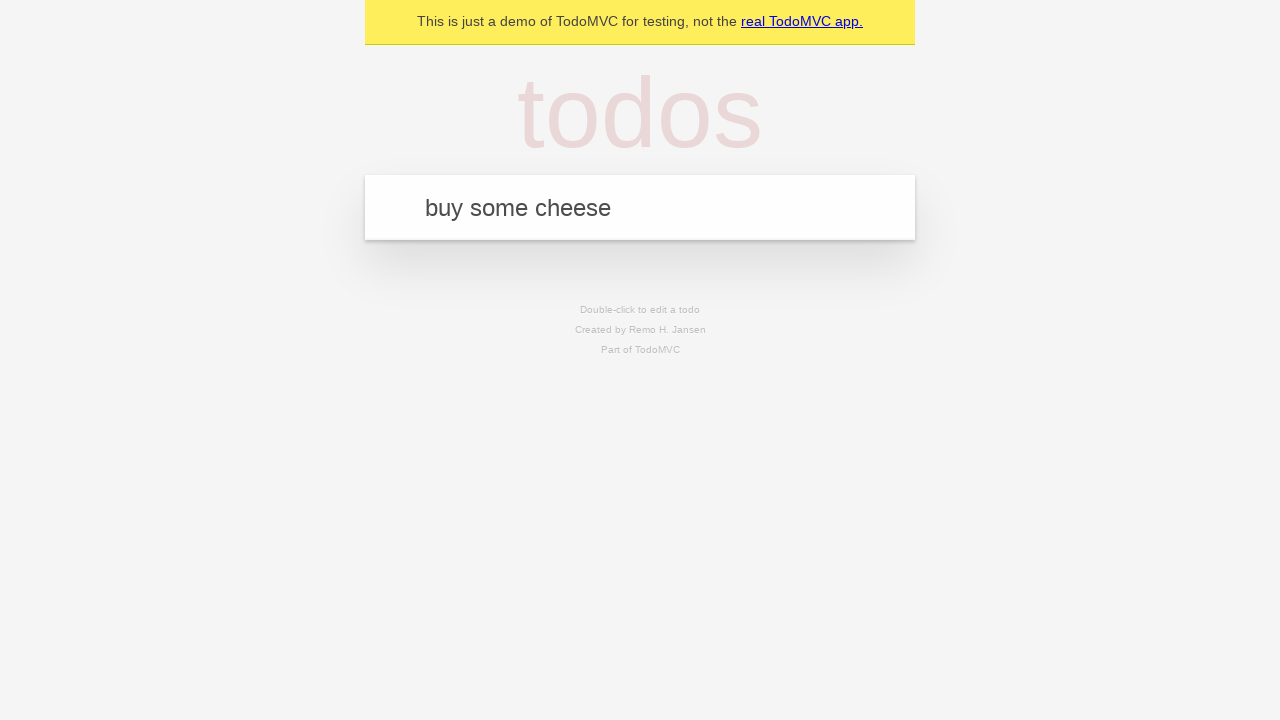

Pressed Enter to add first todo on .new-todo
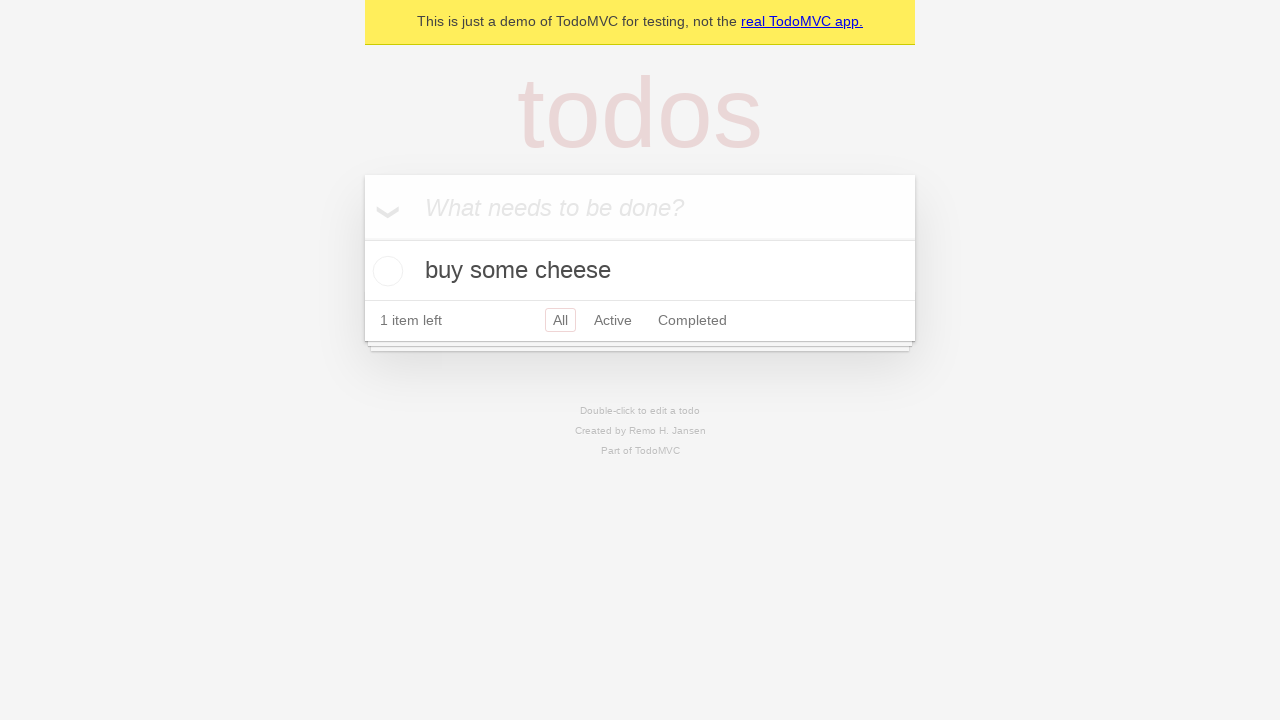

Filled second todo: 'feed the cat' on .new-todo
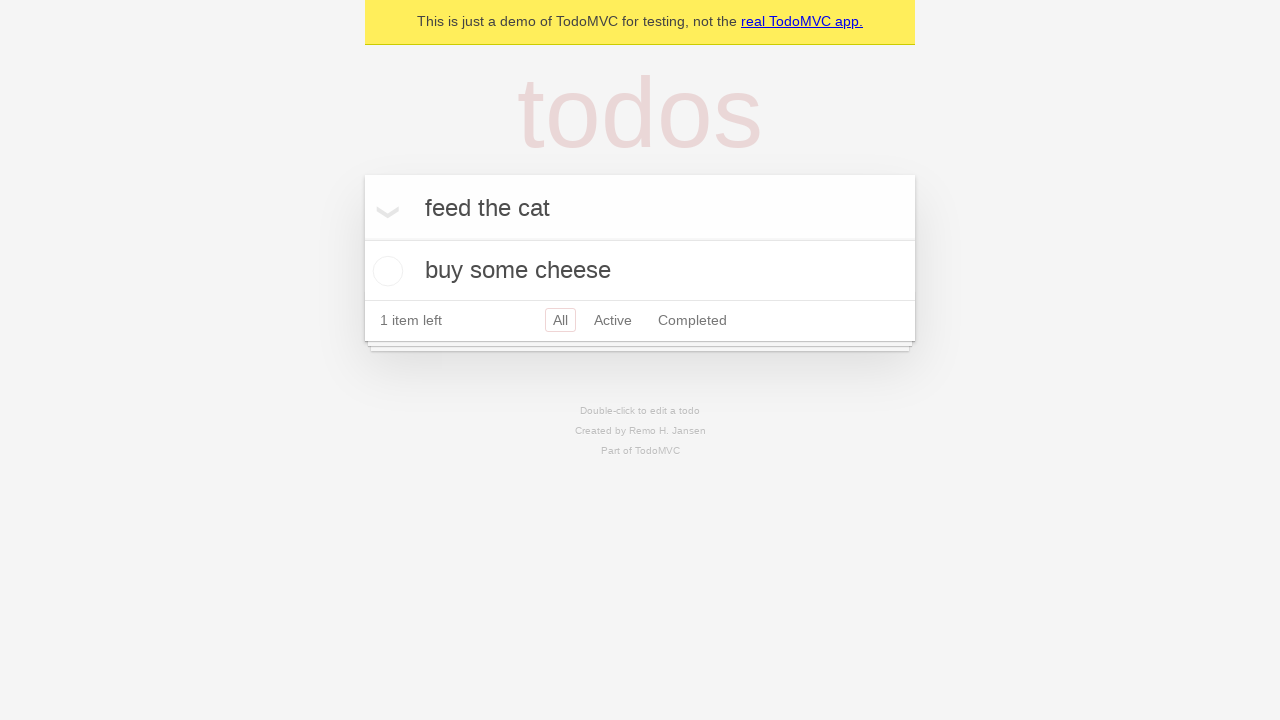

Pressed Enter to add second todo on .new-todo
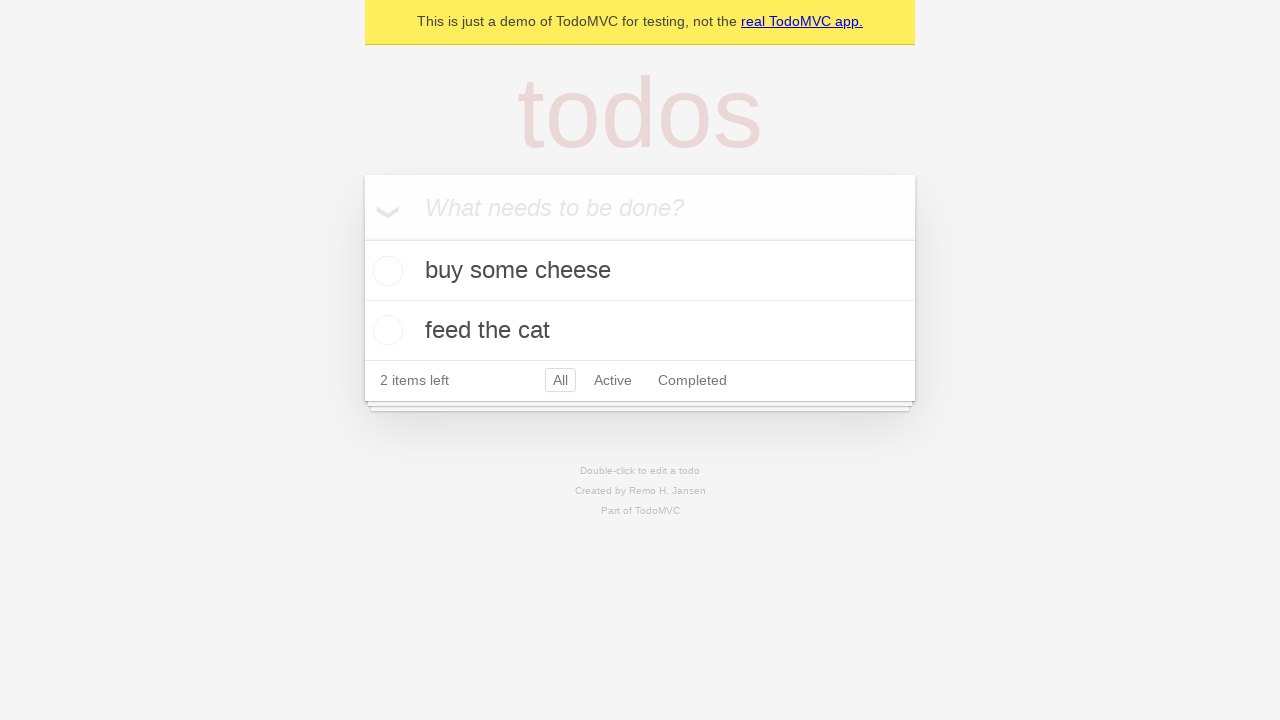

Filled third todo: 'book a doctors appointment' on .new-todo
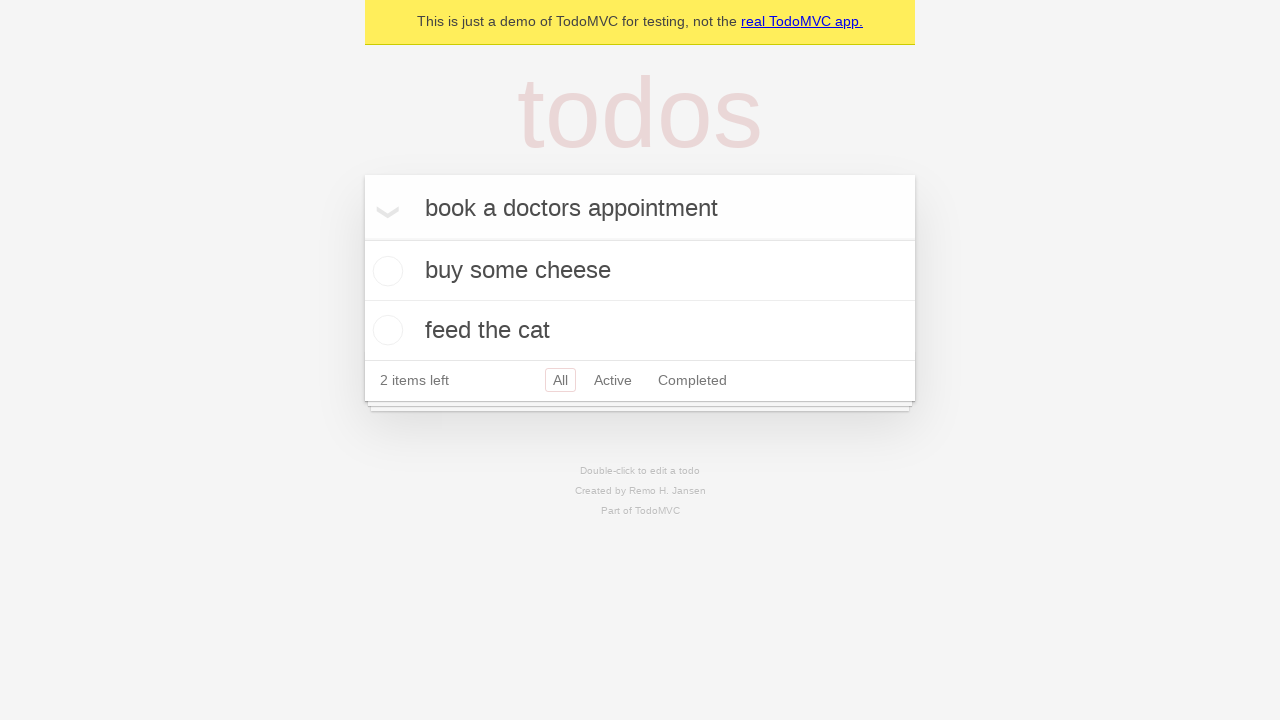

Pressed Enter to add third todo on .new-todo
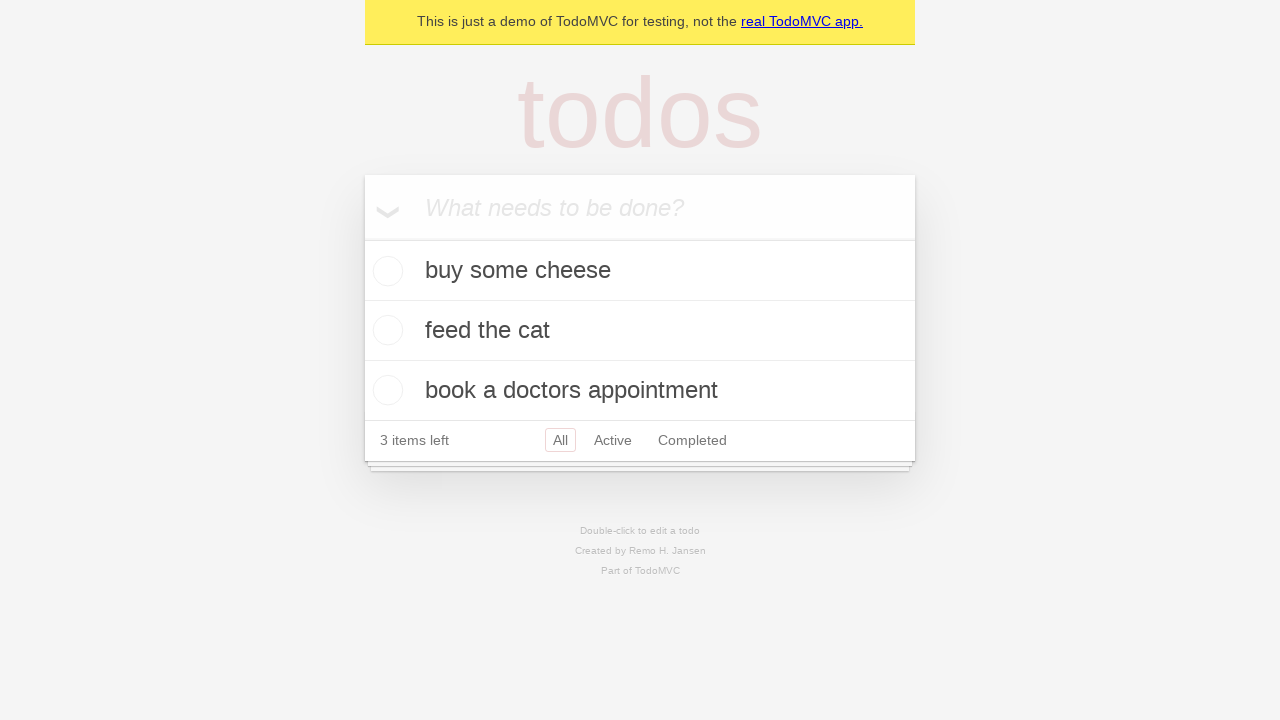

Clicked toggle-all to mark all todos as complete at (362, 238) on .toggle-all
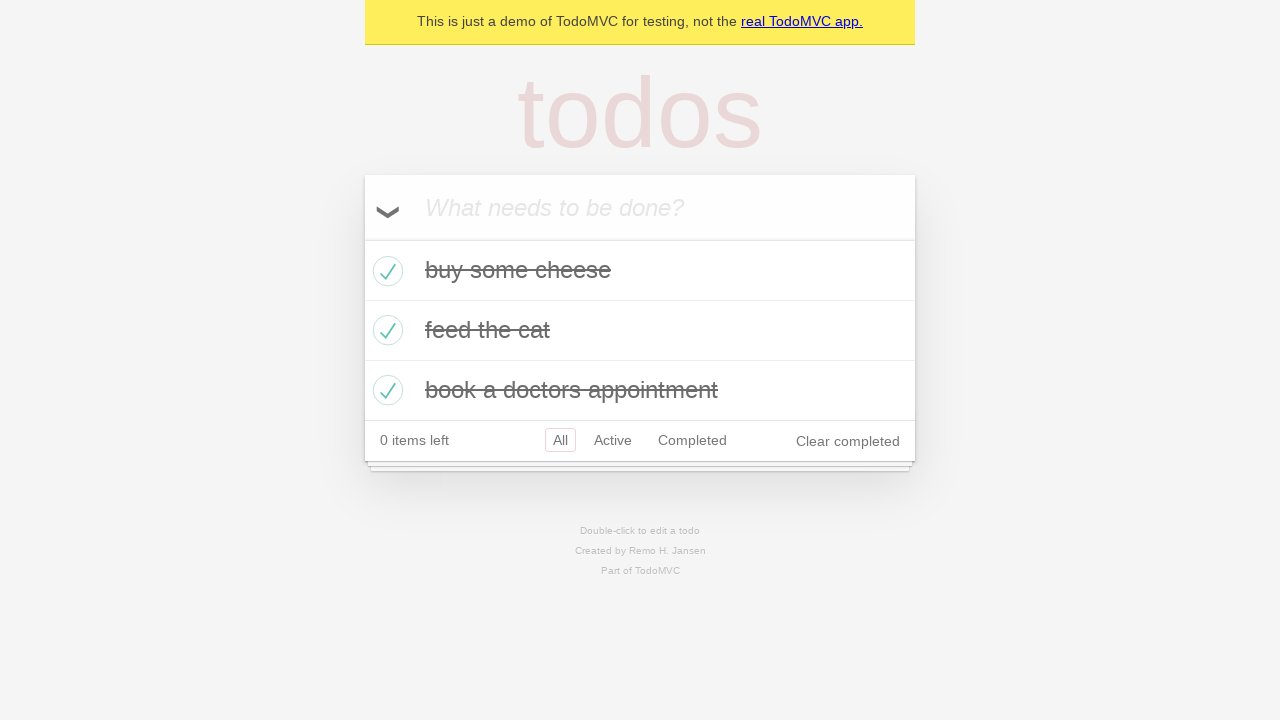

Clicked toggle-all to mark all todos as incomplete at (362, 238) on .toggle-all
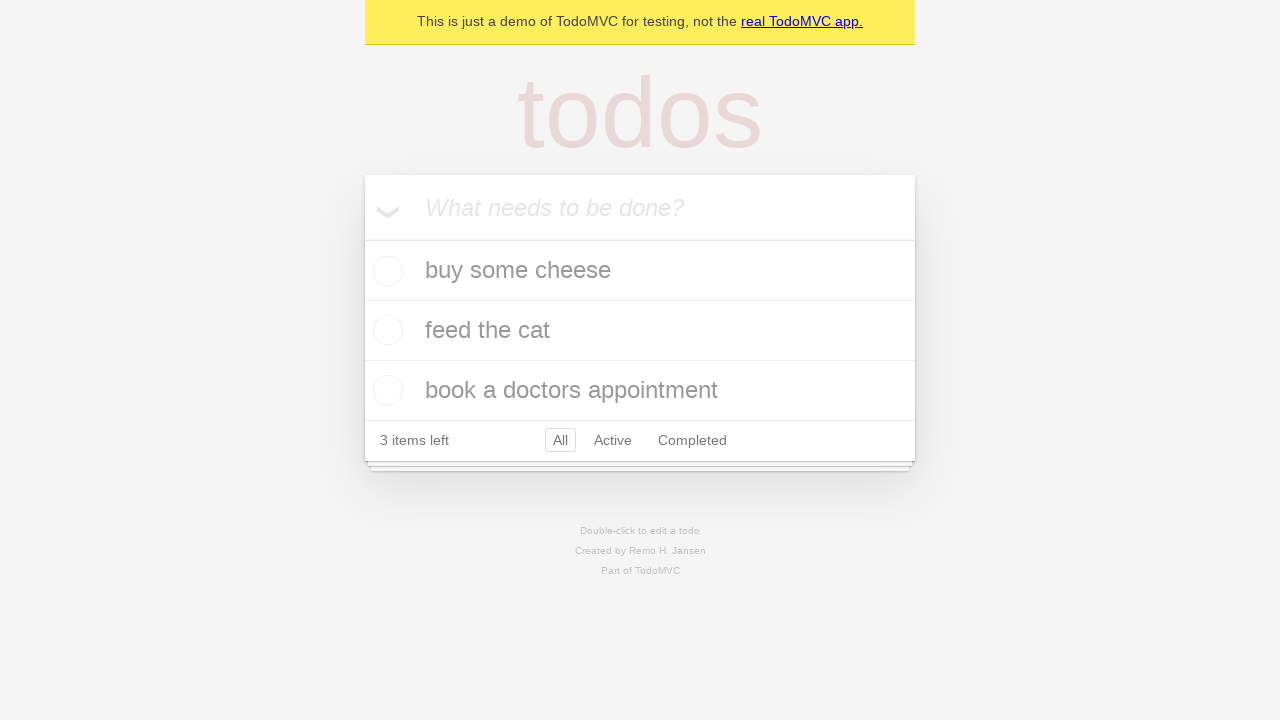

Waited for todo list items to be visible in uncompleted state
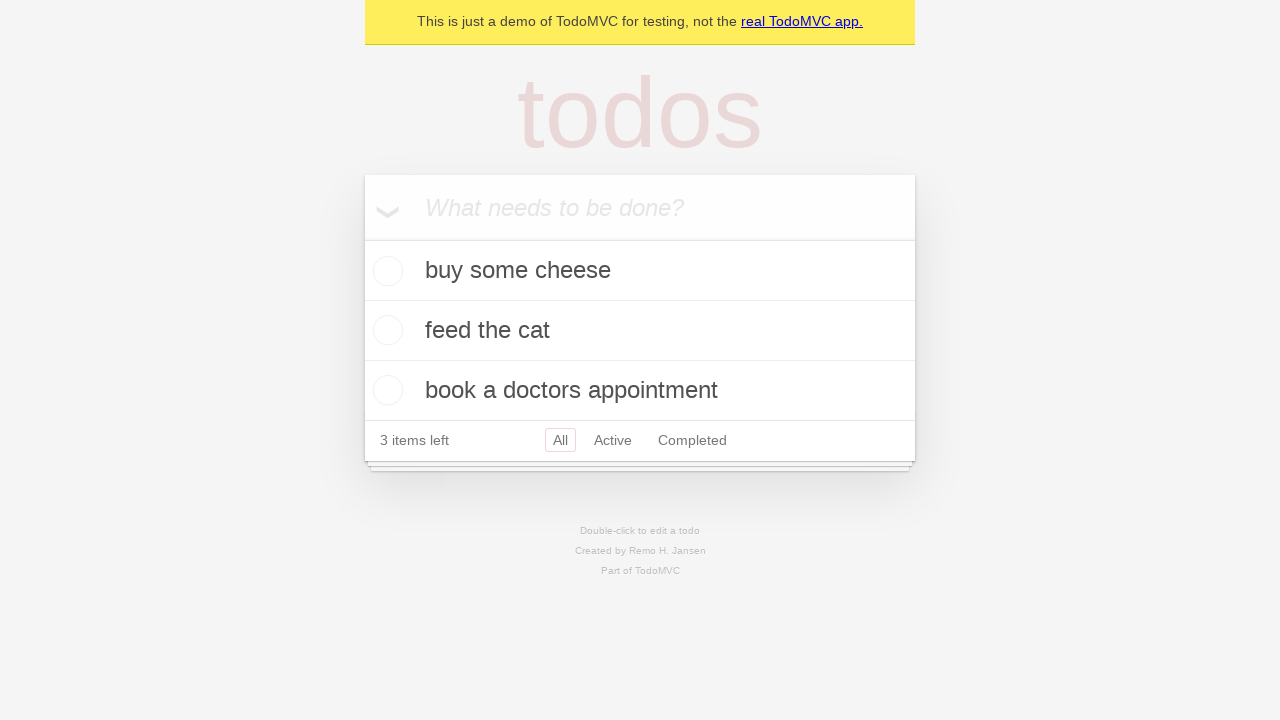

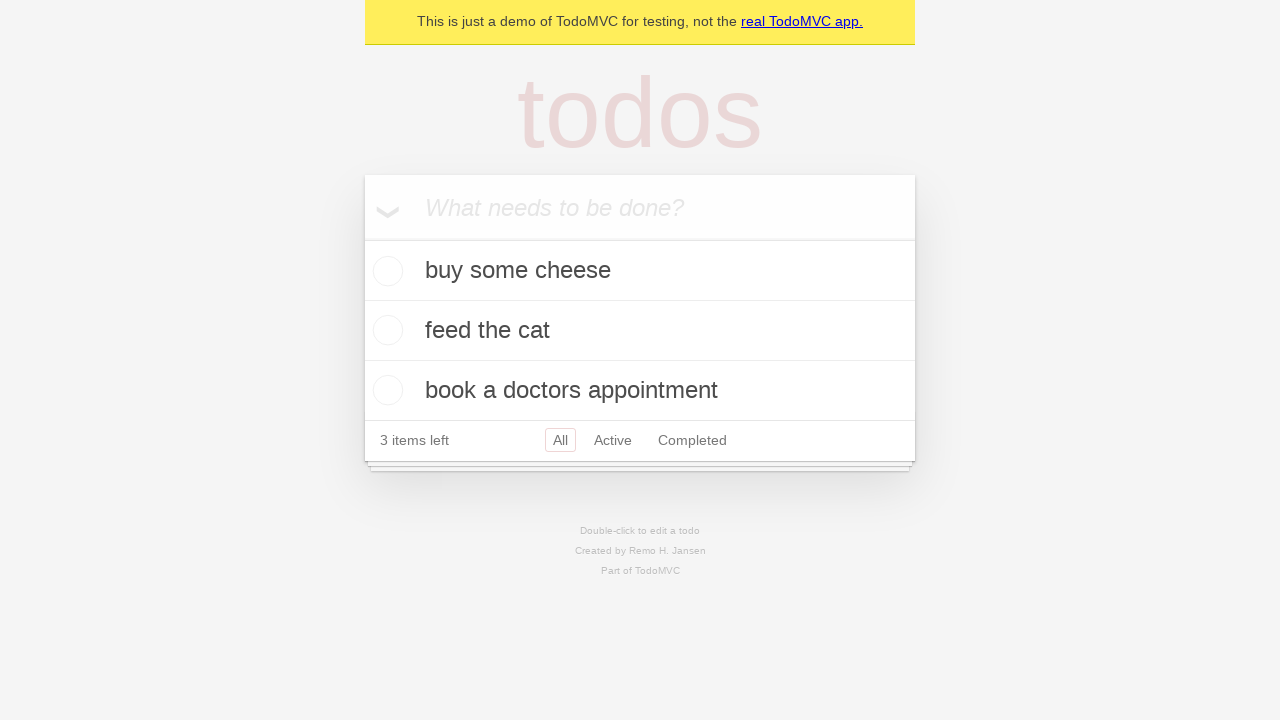